Tests dropdown list functionality by navigating to the dropdown page and selecting different options from the dropdown menu

Starting URL: http://the-internet.herokuapp.com/

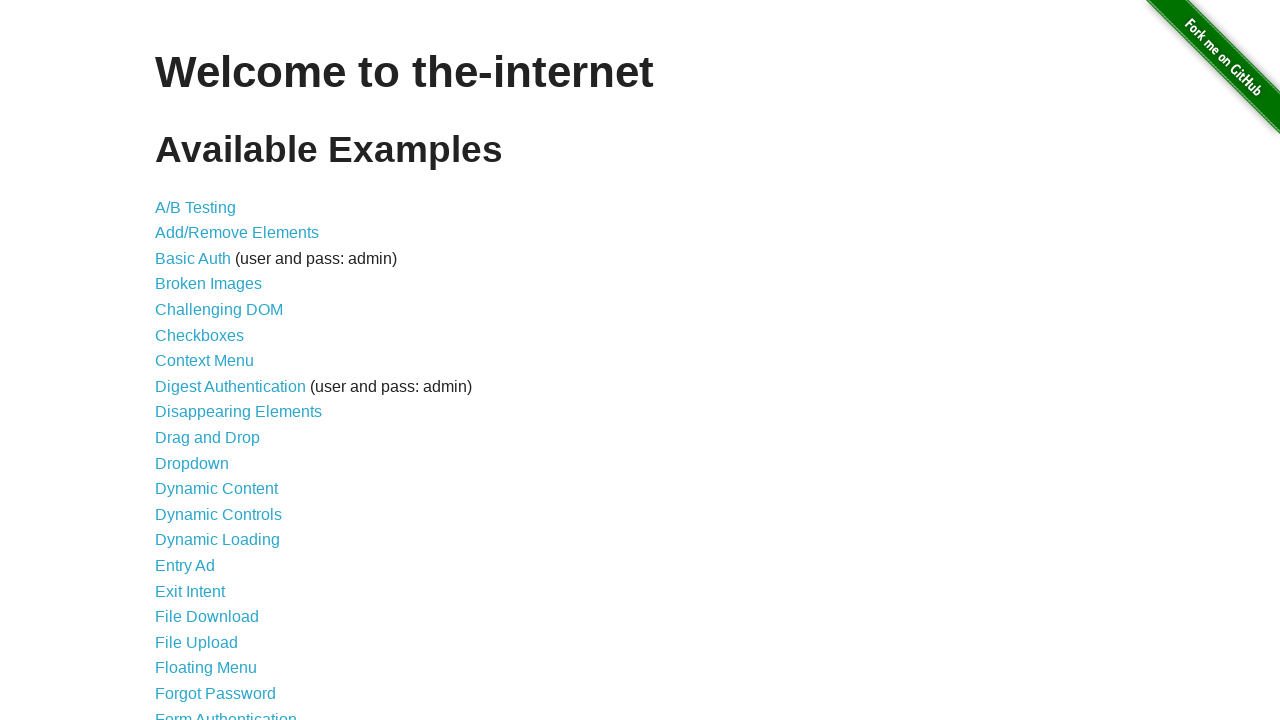

Clicked link to navigate to dropdown page at (192, 463) on xpath=//a[@href='/dropdown']
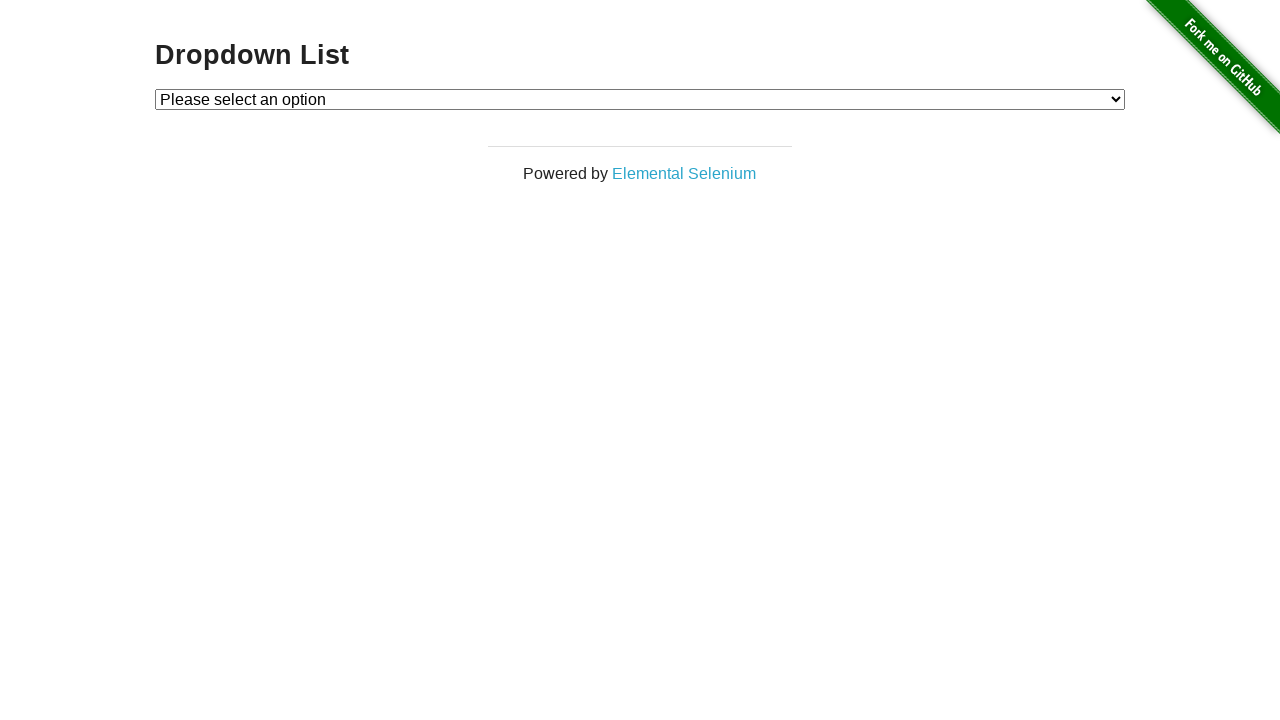

Dropdown menu loaded and became visible
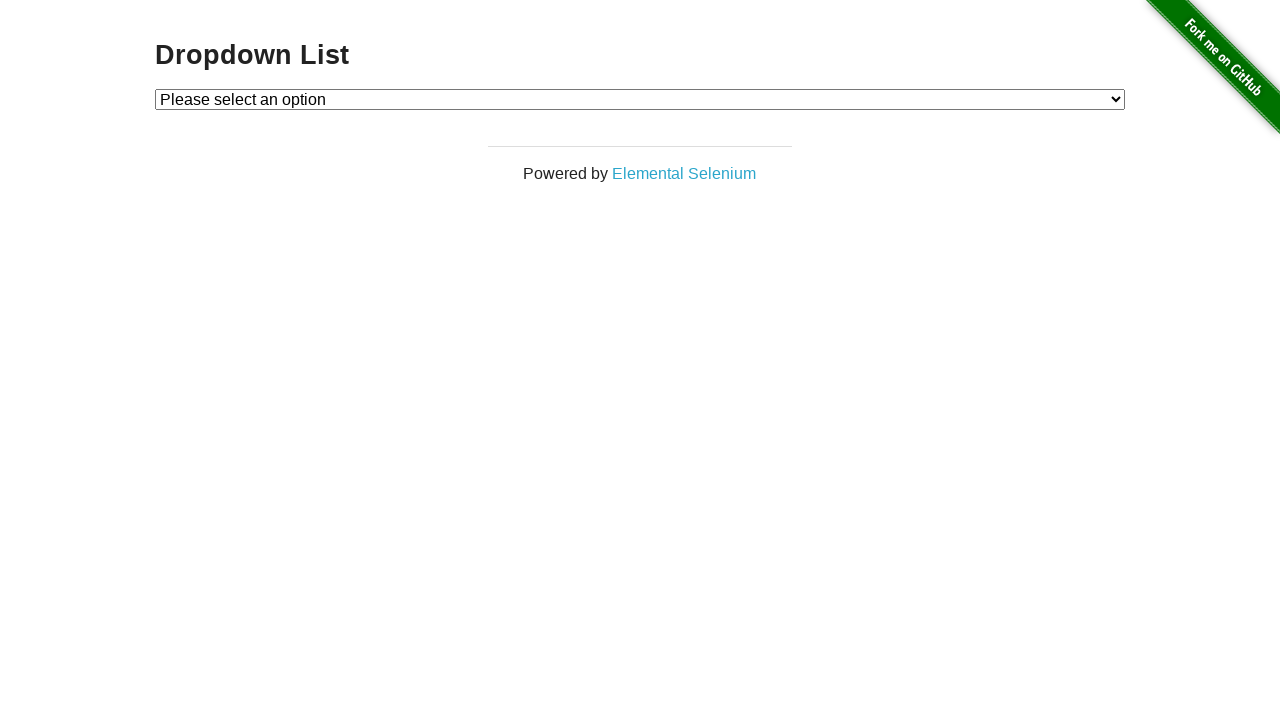

Selected Option 1 from dropdown menu on select
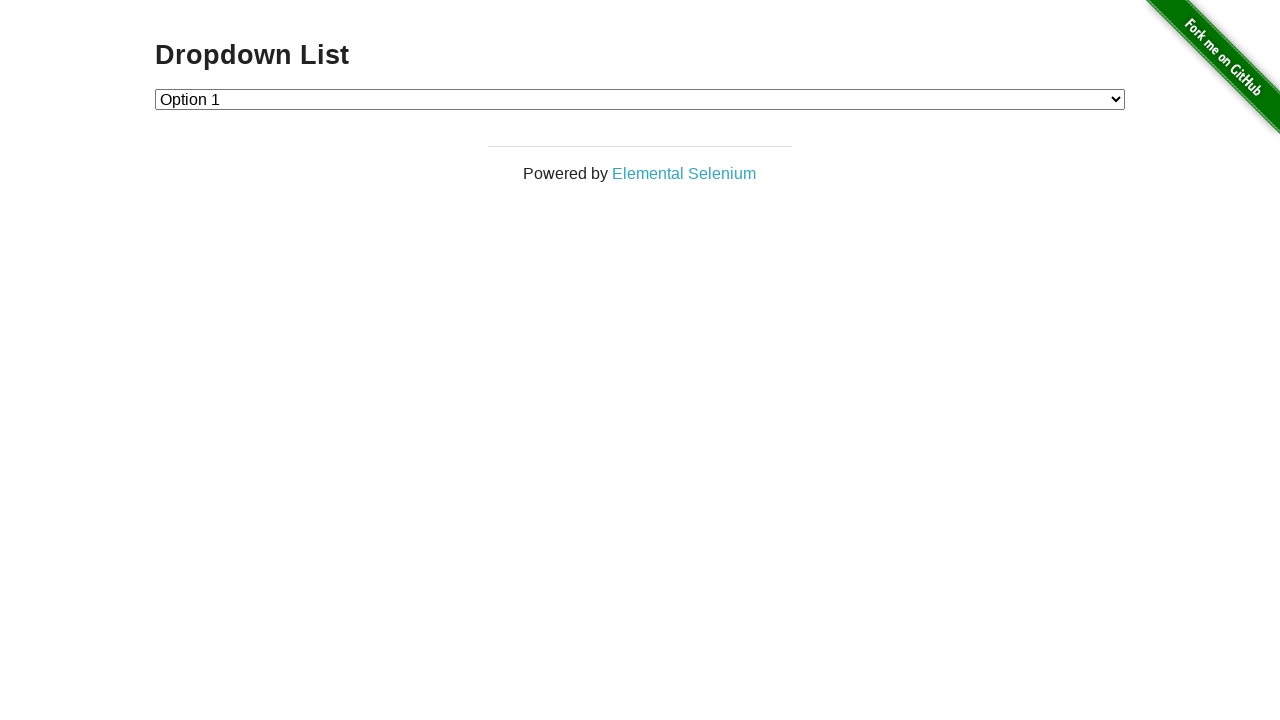

Selected Option 2 from dropdown menu on select
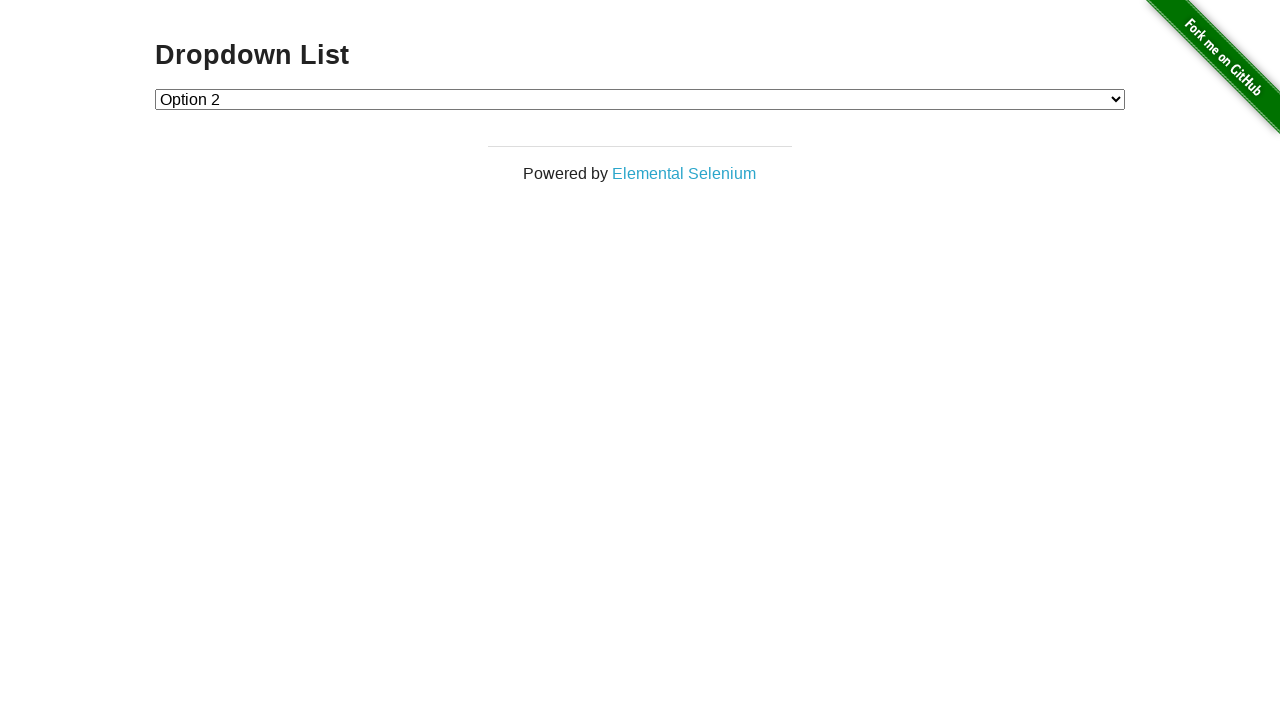

Selected Option 1 from dropdown menu again on select
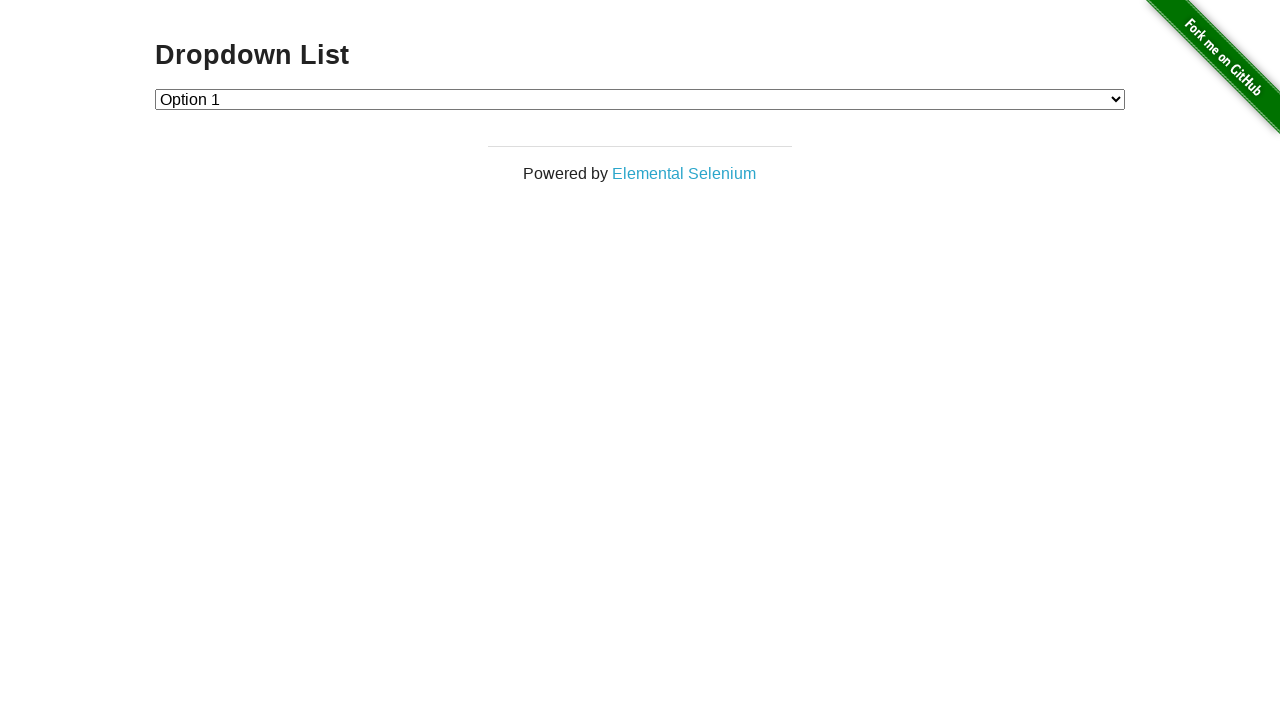

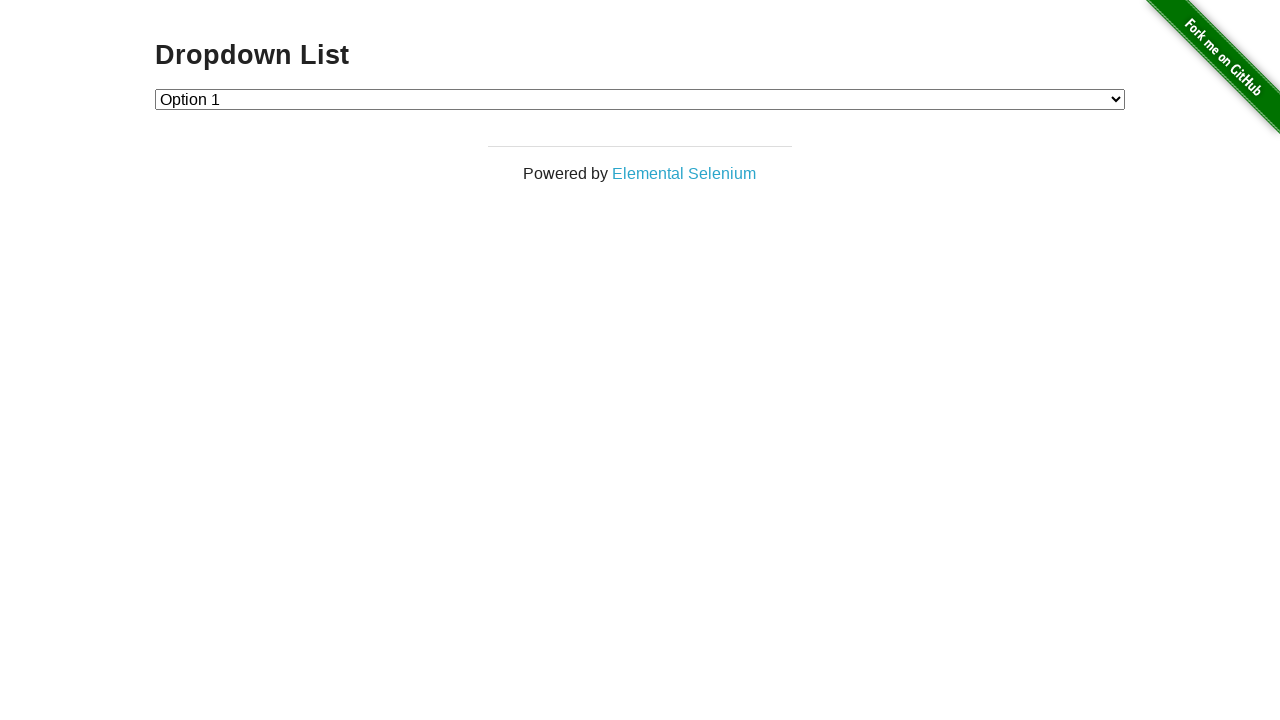